Tests browsing to languages starting with M and verifies MySQL is the last entry

Starting URL: http://www.99-bottles-of-beer.net/

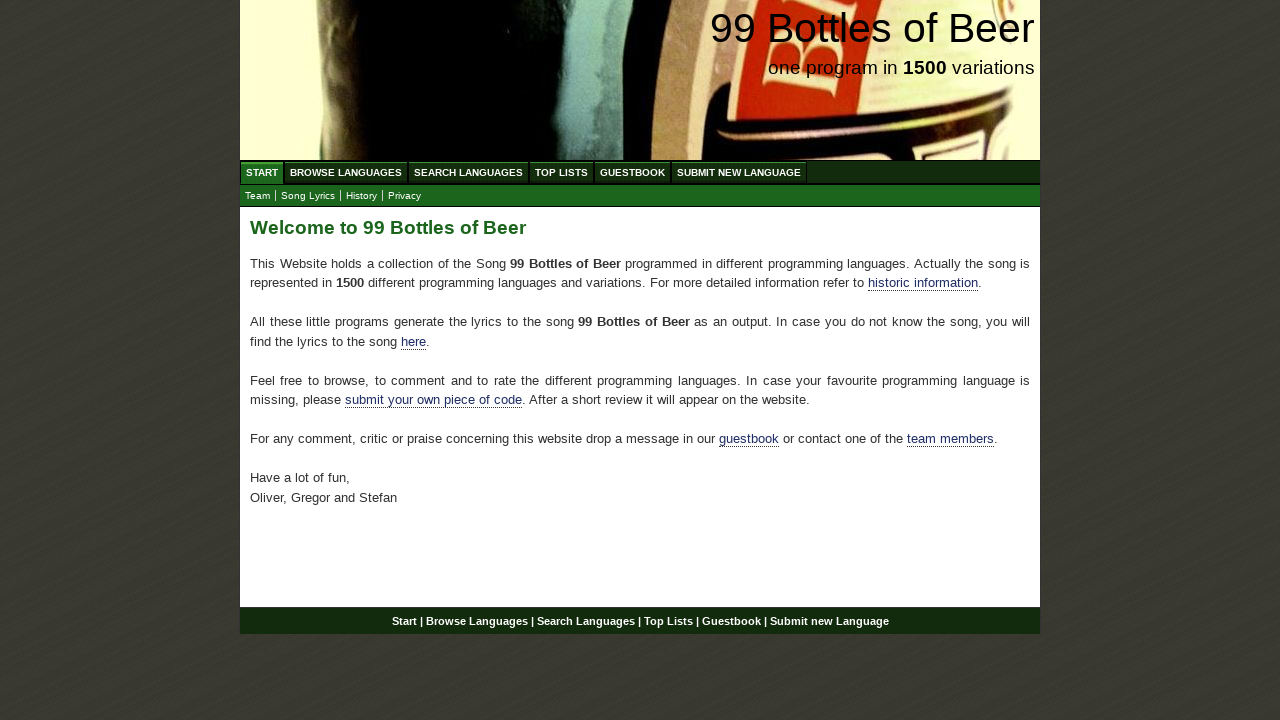

Clicked Browse Languages menu link at (346, 172) on ul#menu li a[href='/abc.html']
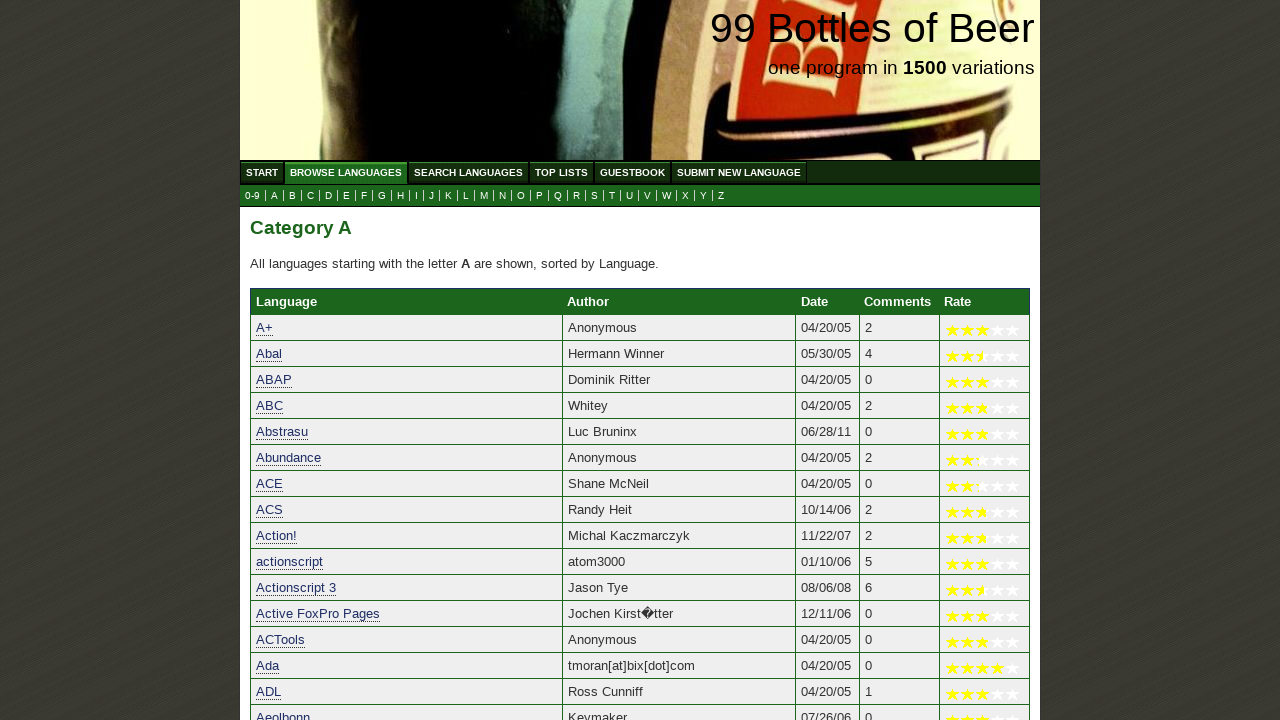

Clicked on M language link at (484, 196) on a[href='m.html']
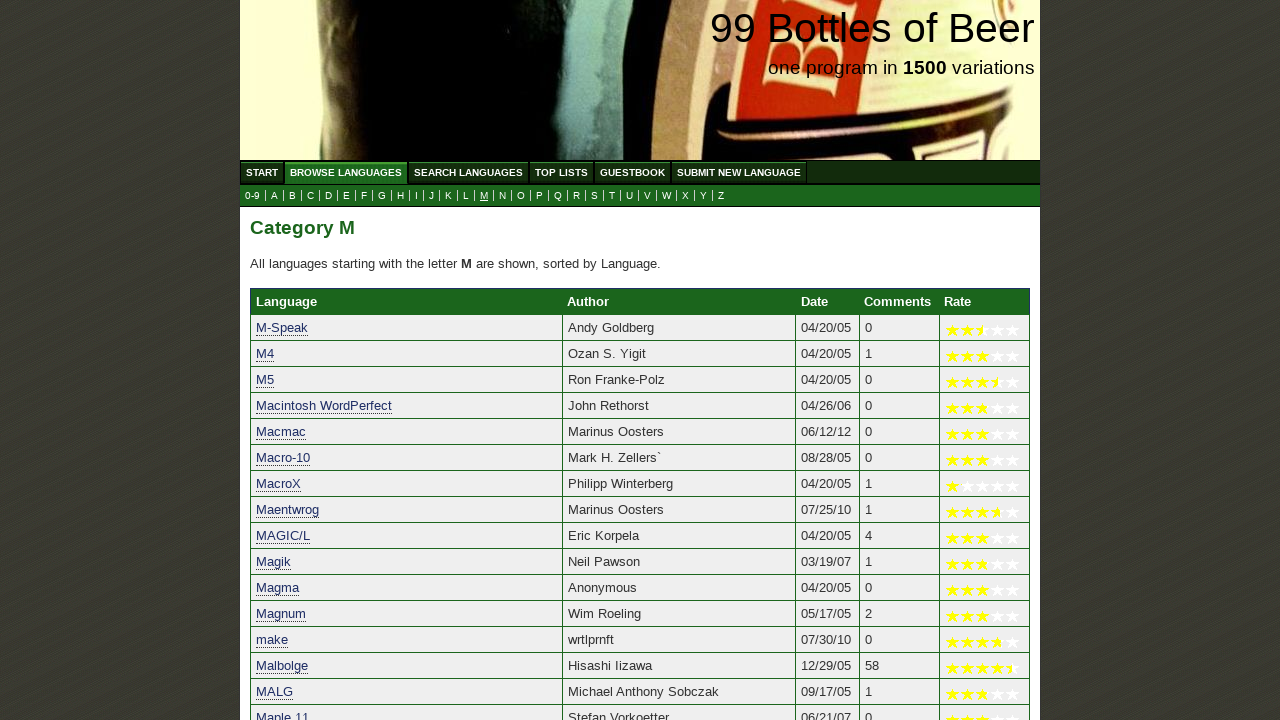

Verified MySQL is displayed as the last entry in languages starting with M
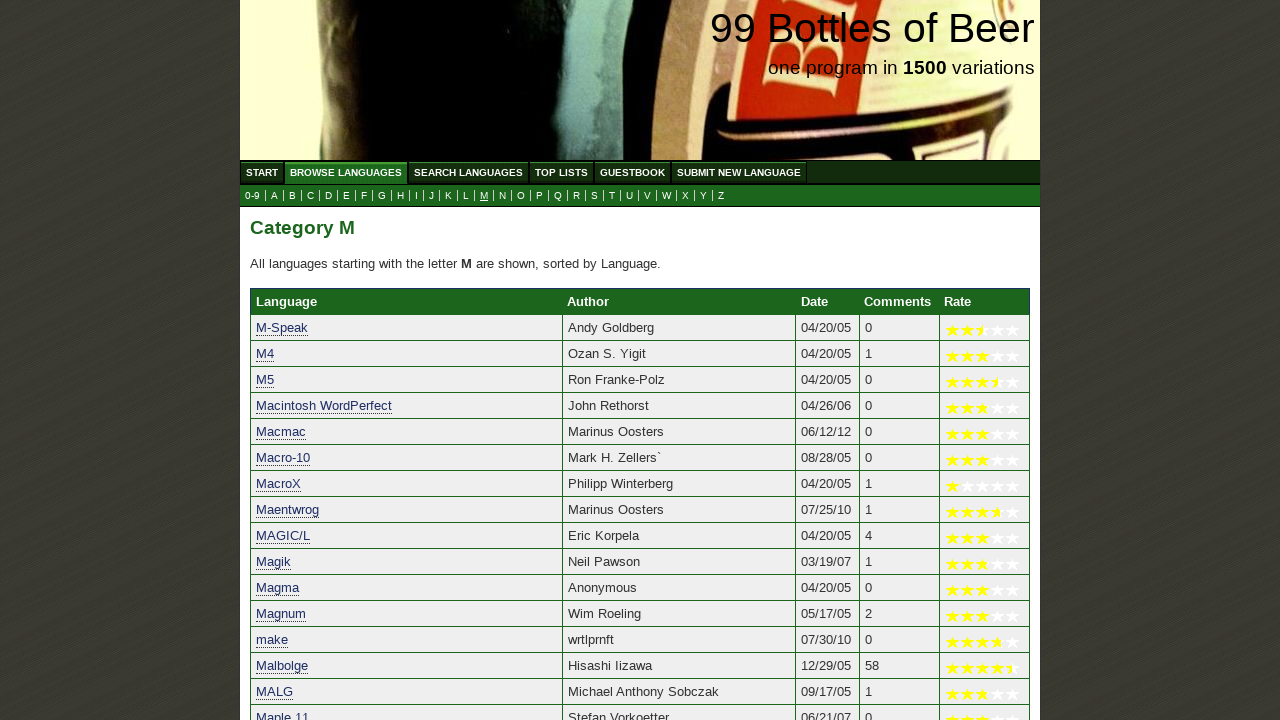

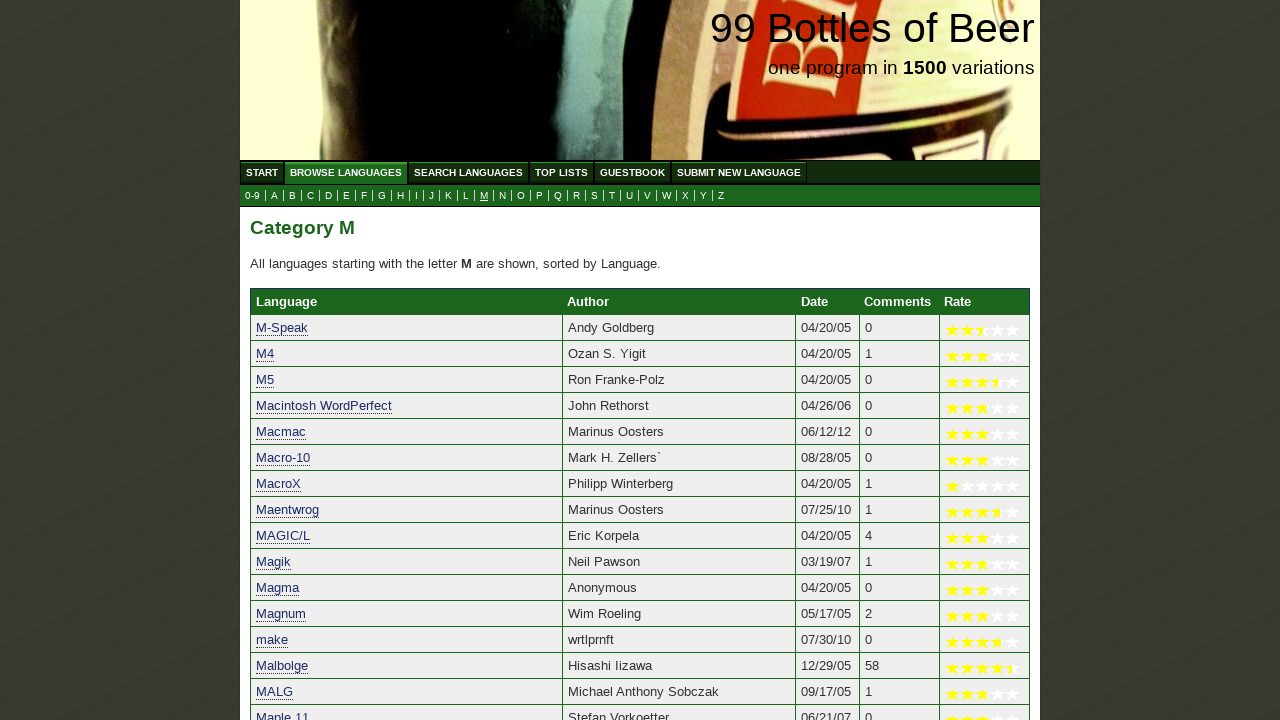